Tests GitHub's code search functionality by searching for a repository name and clicking on the first search result.

Starting URL: https://github.com/

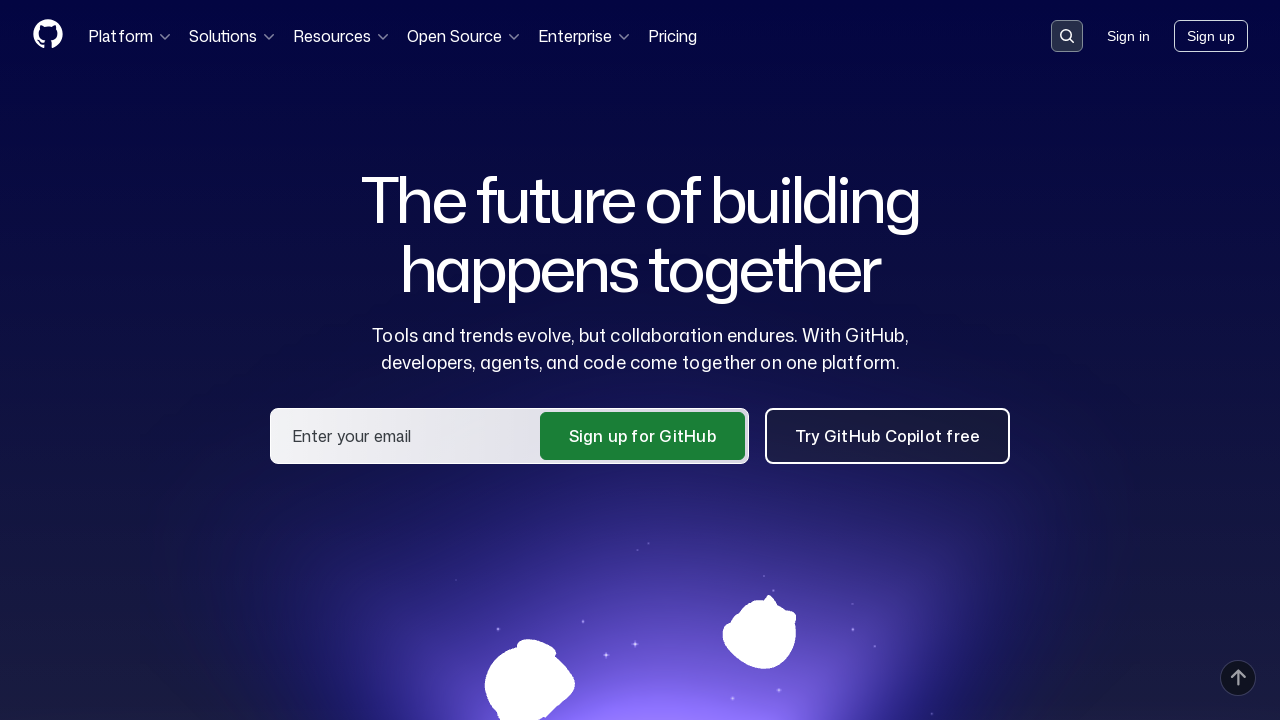

Clicked search button to activate search at (1067, 36) on [data-target='qbsearch-input.inputButton']
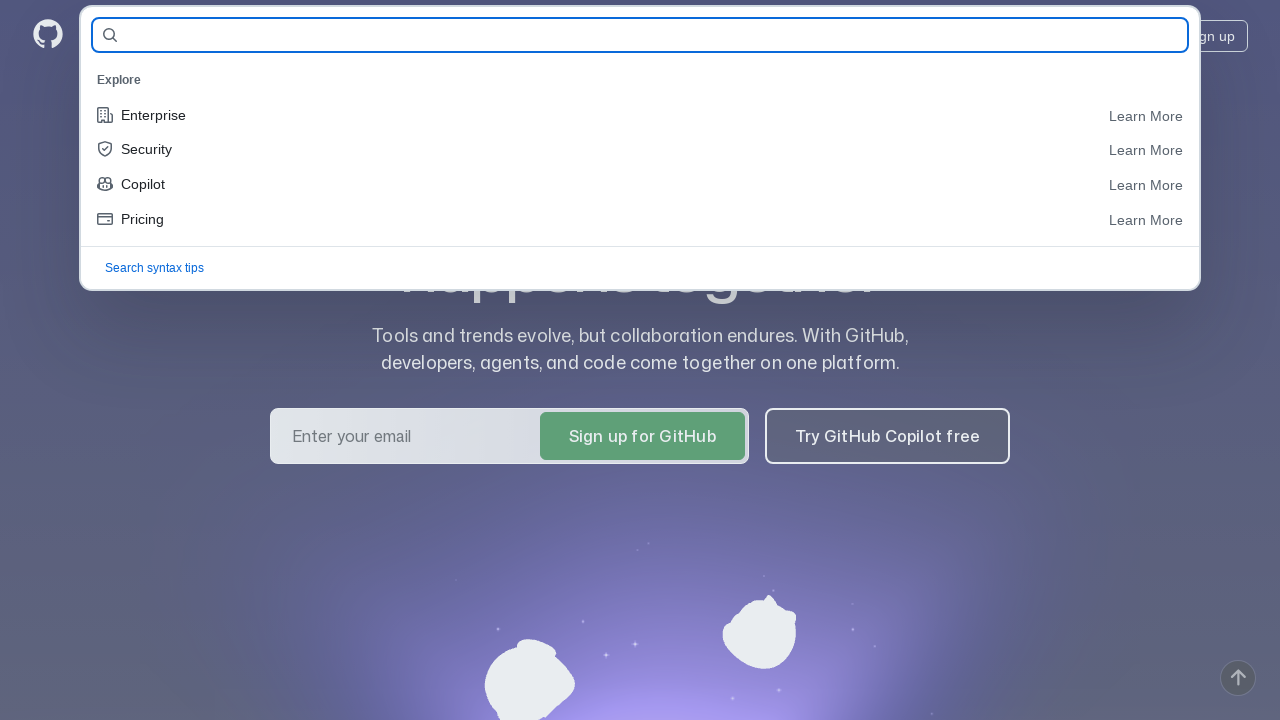

Search dialog loaded
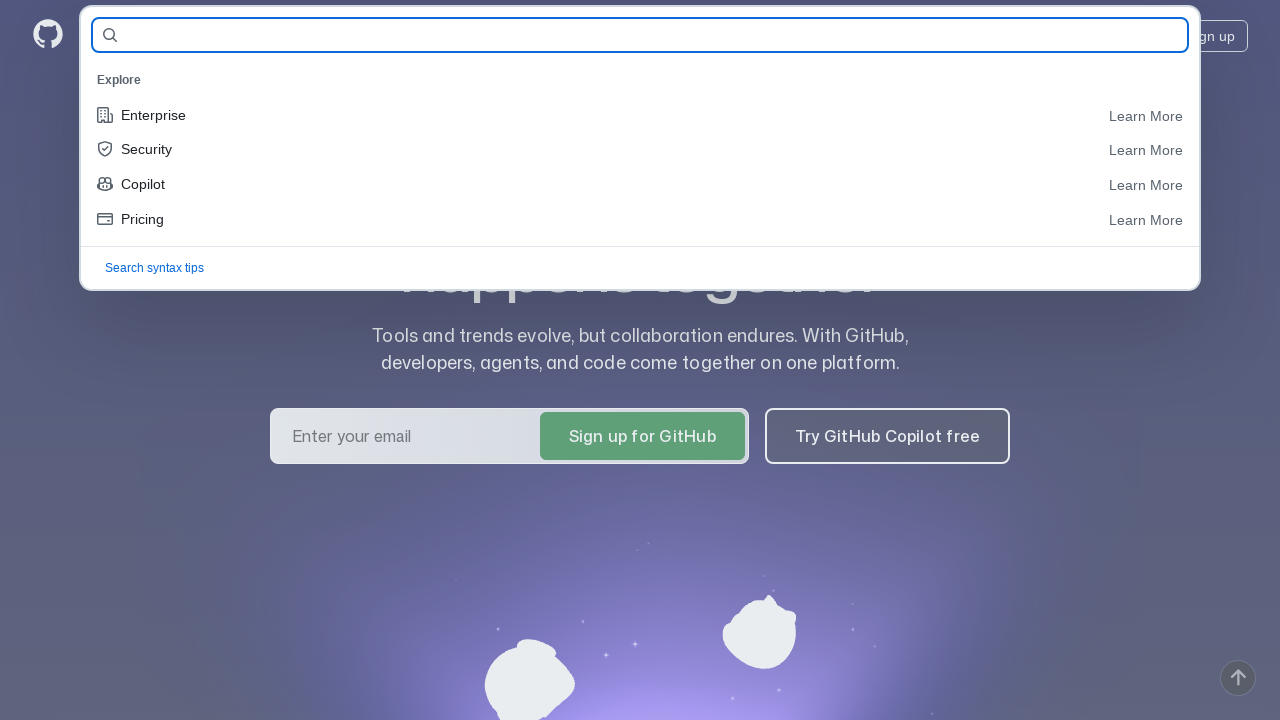

Filled search query with 'it-ony/webtest' on [name='query-builder-test']
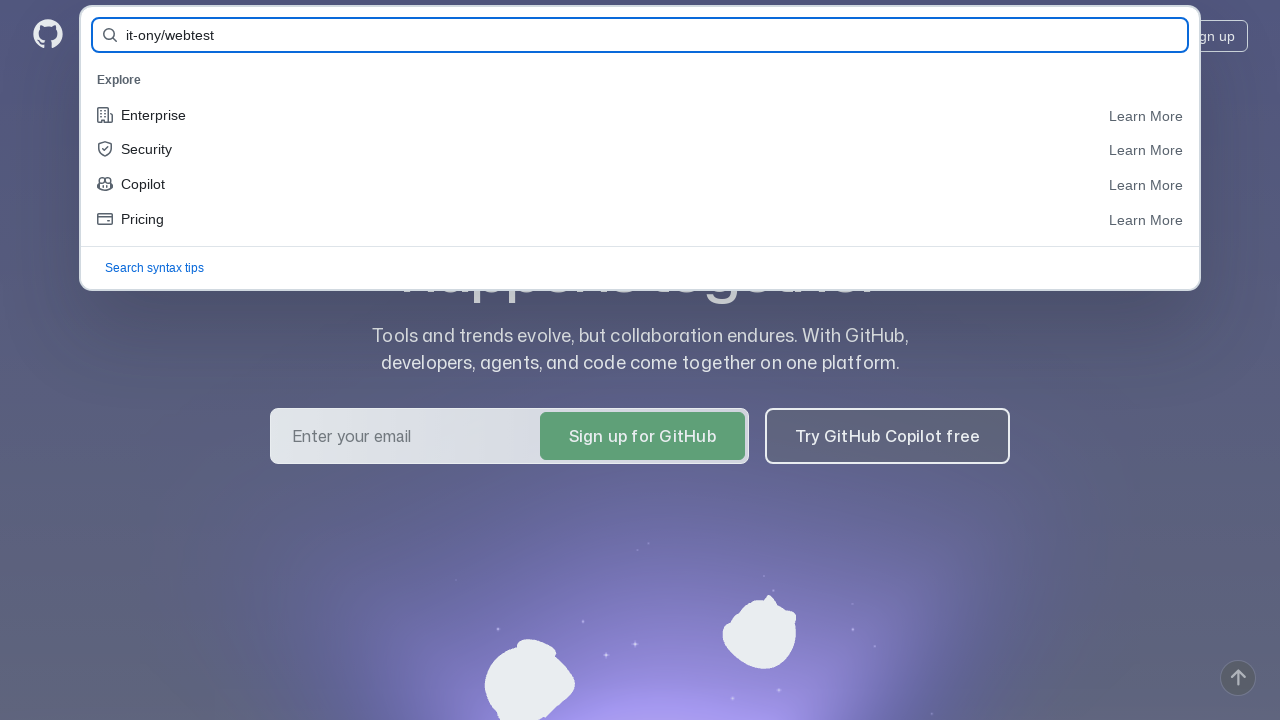

Pressed Enter to submit search query on [name='query-builder-test']
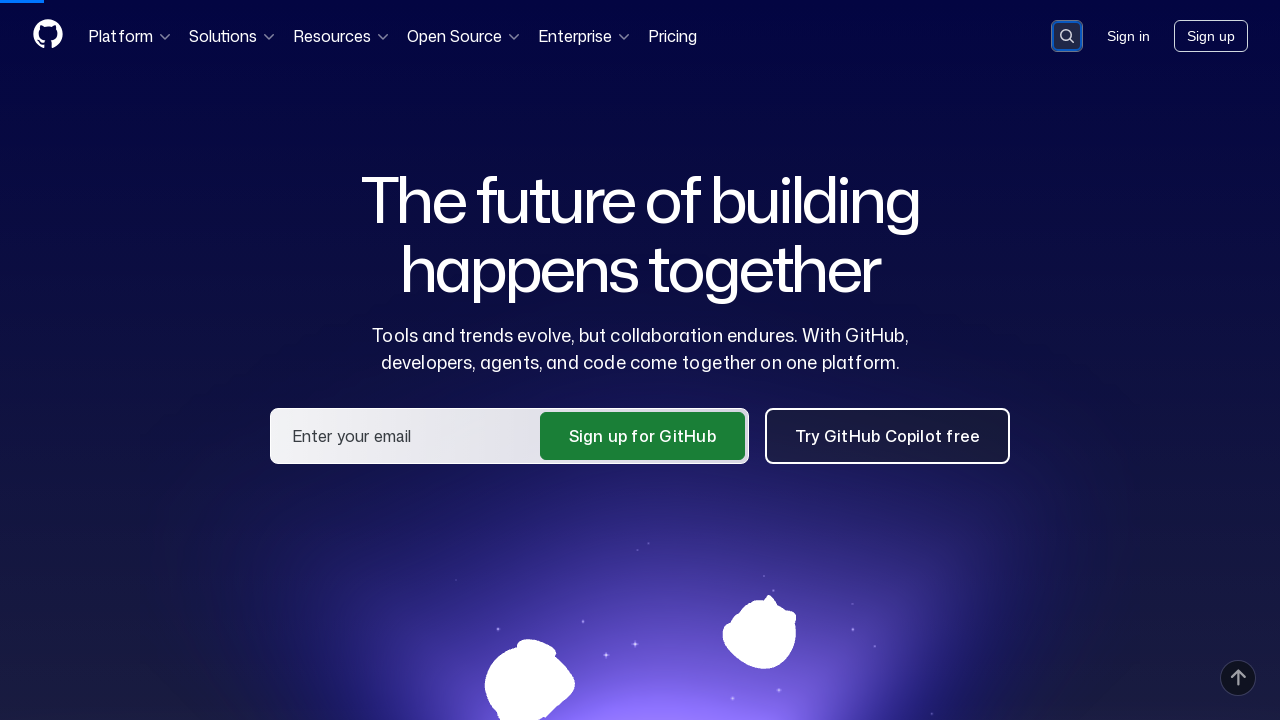

Search results loaded
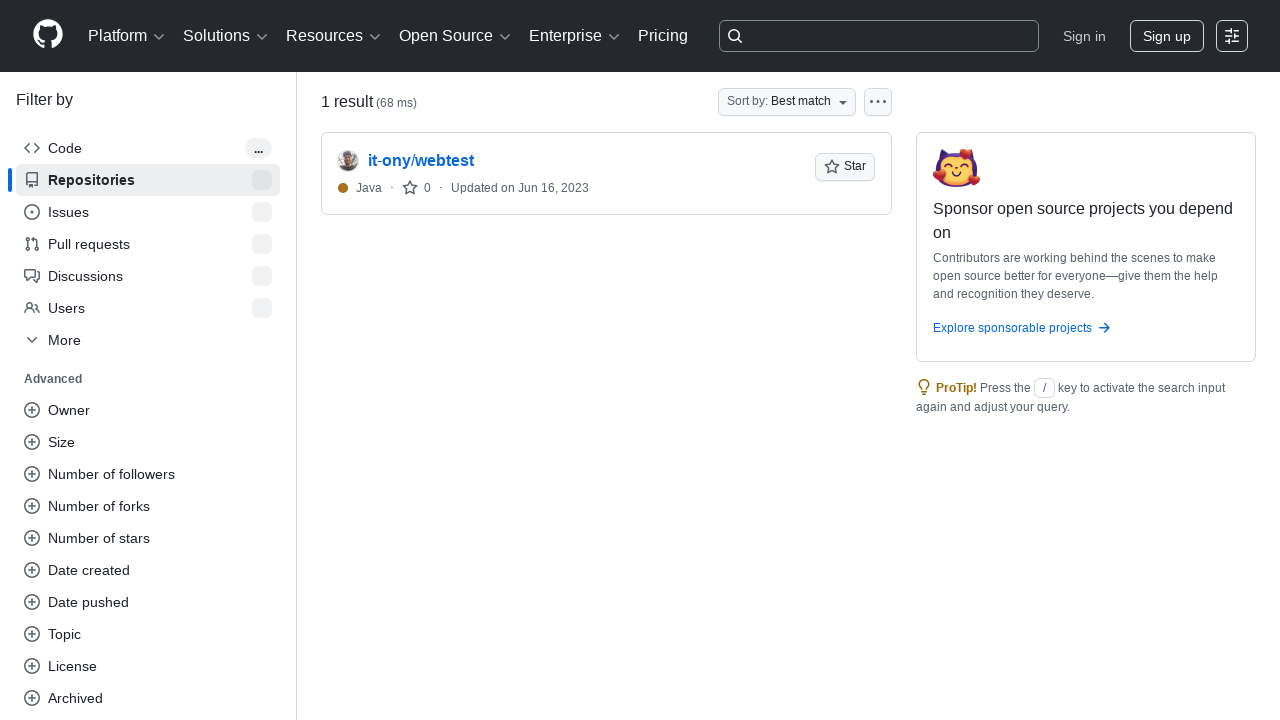

Clicked first search result at (421, 161) on [data-testid='results-list'] >> nth=0 >> a
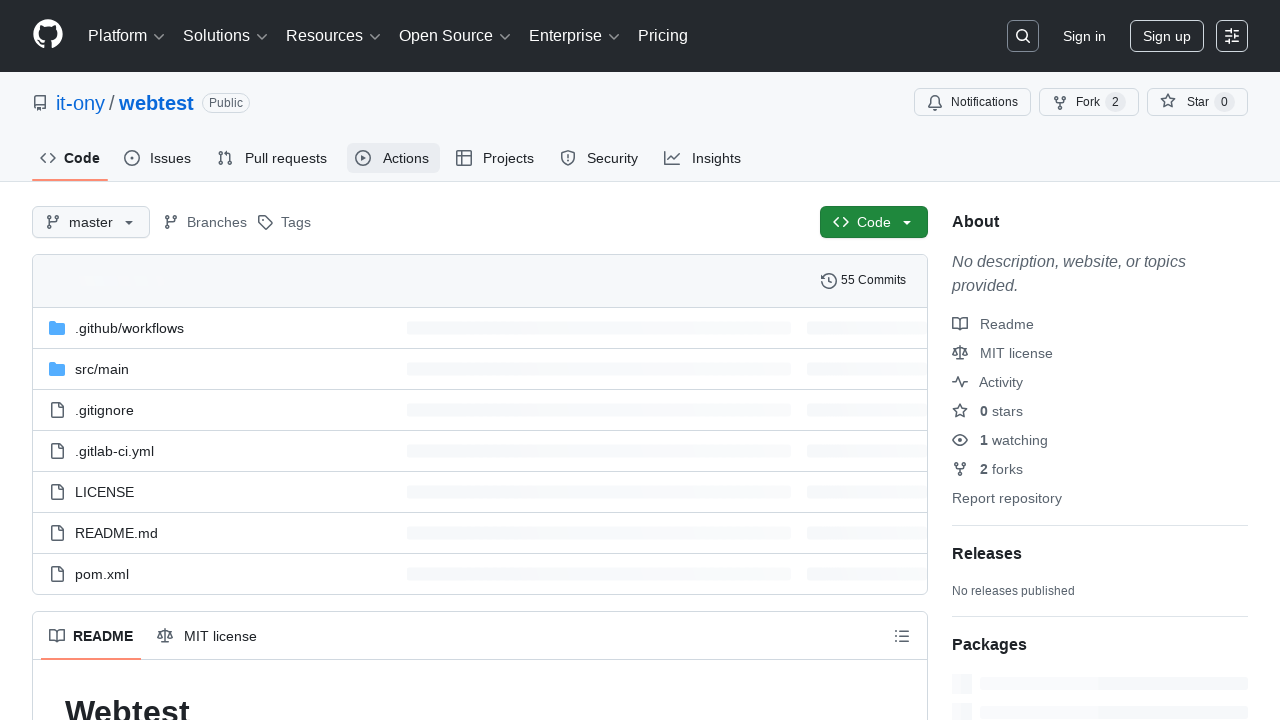

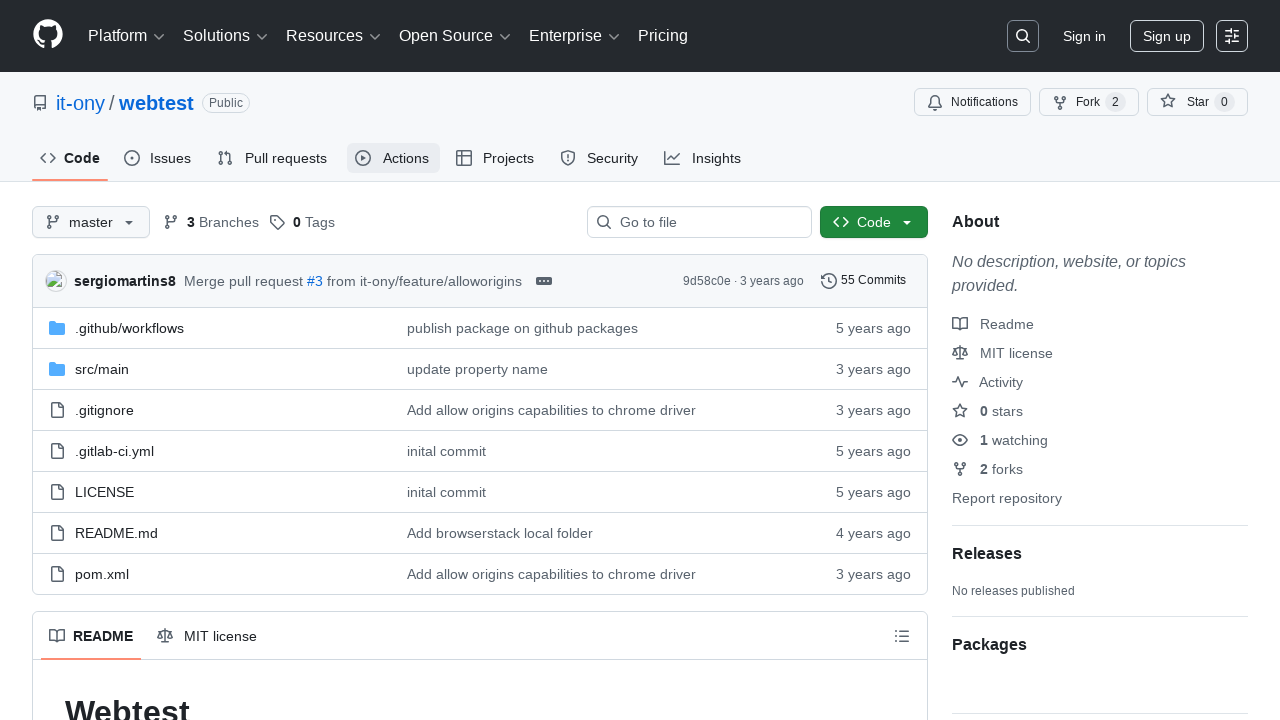